Tests drag and drop functionality by dragging an element and dropping it onto a target drop zone on the jQuery UI demo page

Starting URL: https://jqueryui.com/droppable/

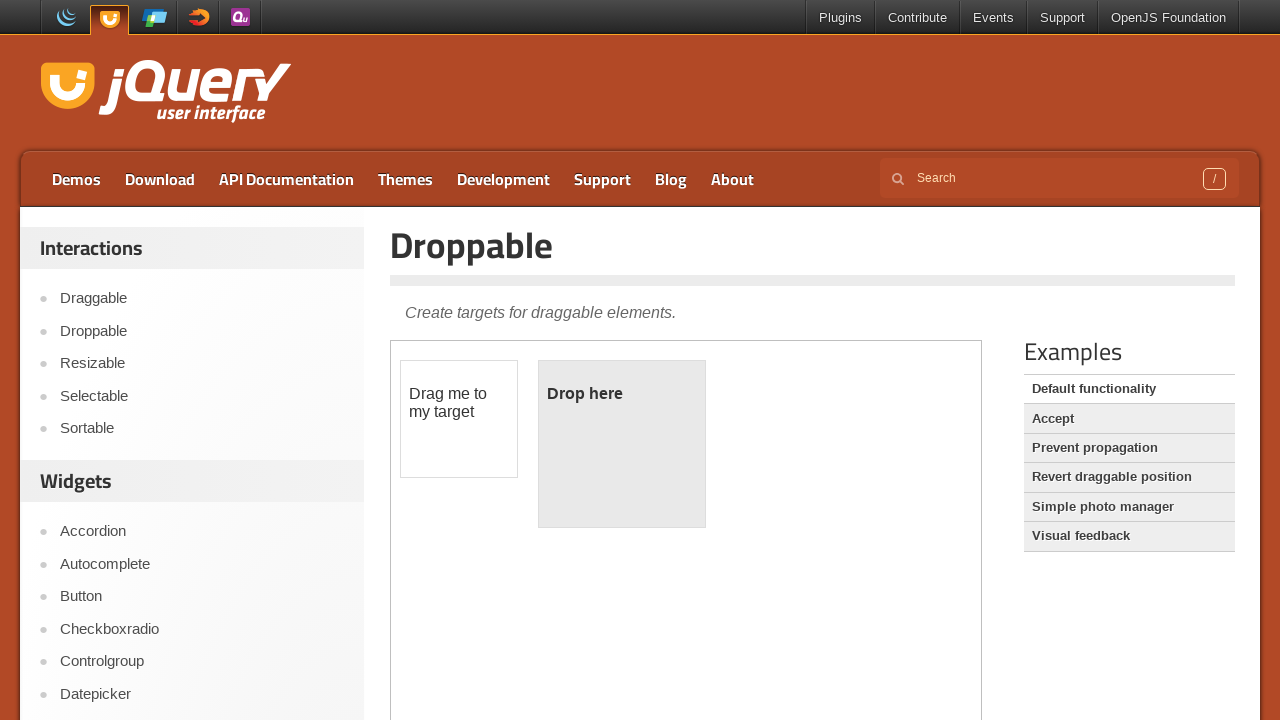

Navigated to jQuery UI droppable demo page
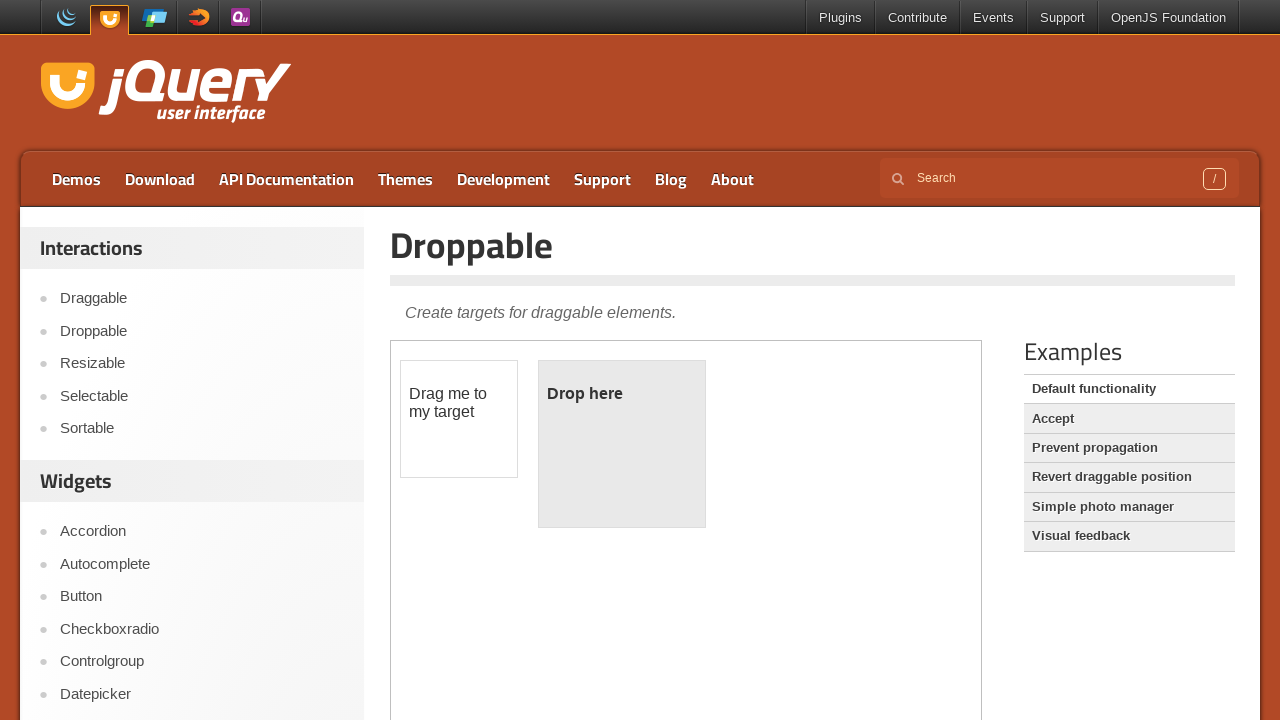

Located the iframe containing the drag and drop demo
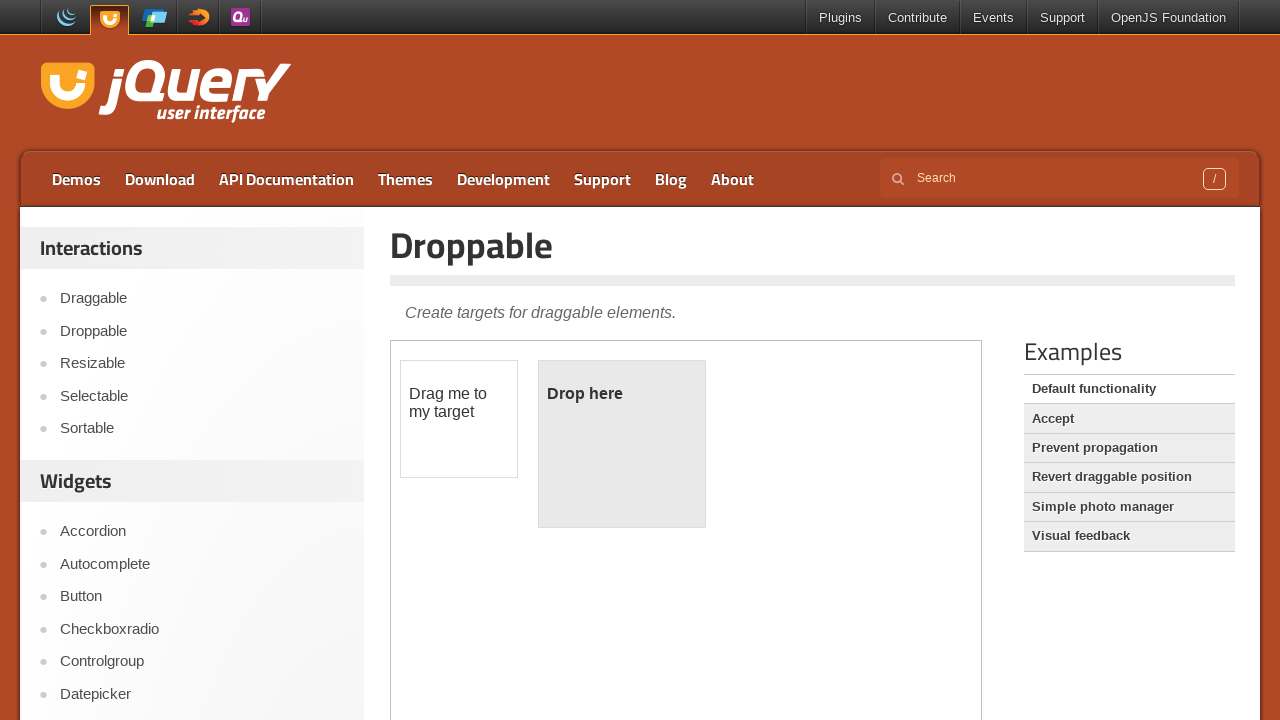

Located the draggable element
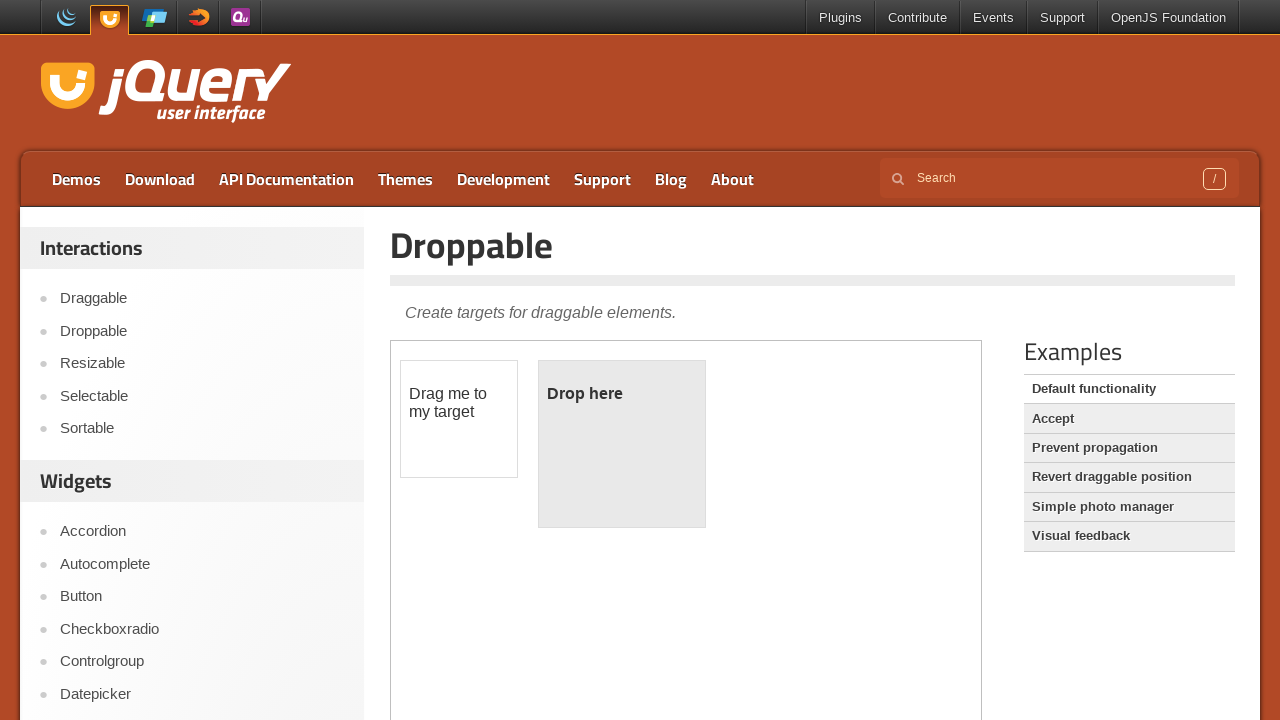

Located the droppable target element
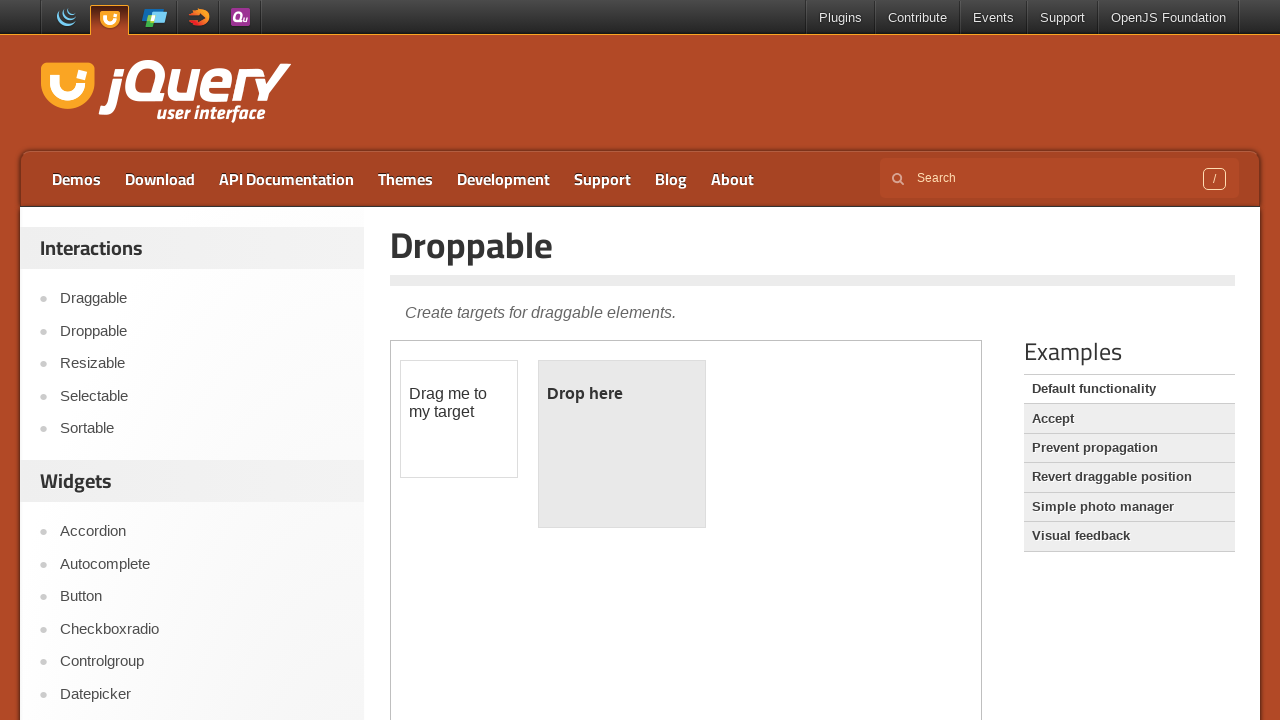

Dragged the draggable element and dropped it onto the droppable target at (622, 444)
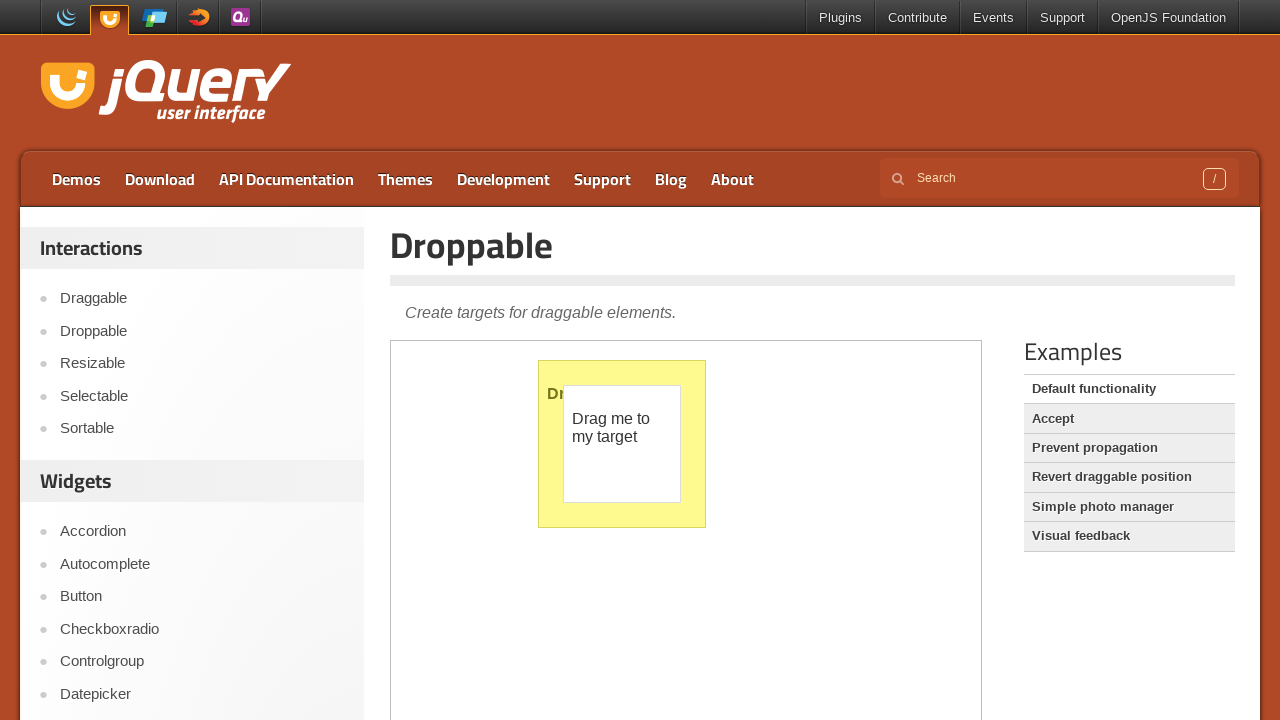

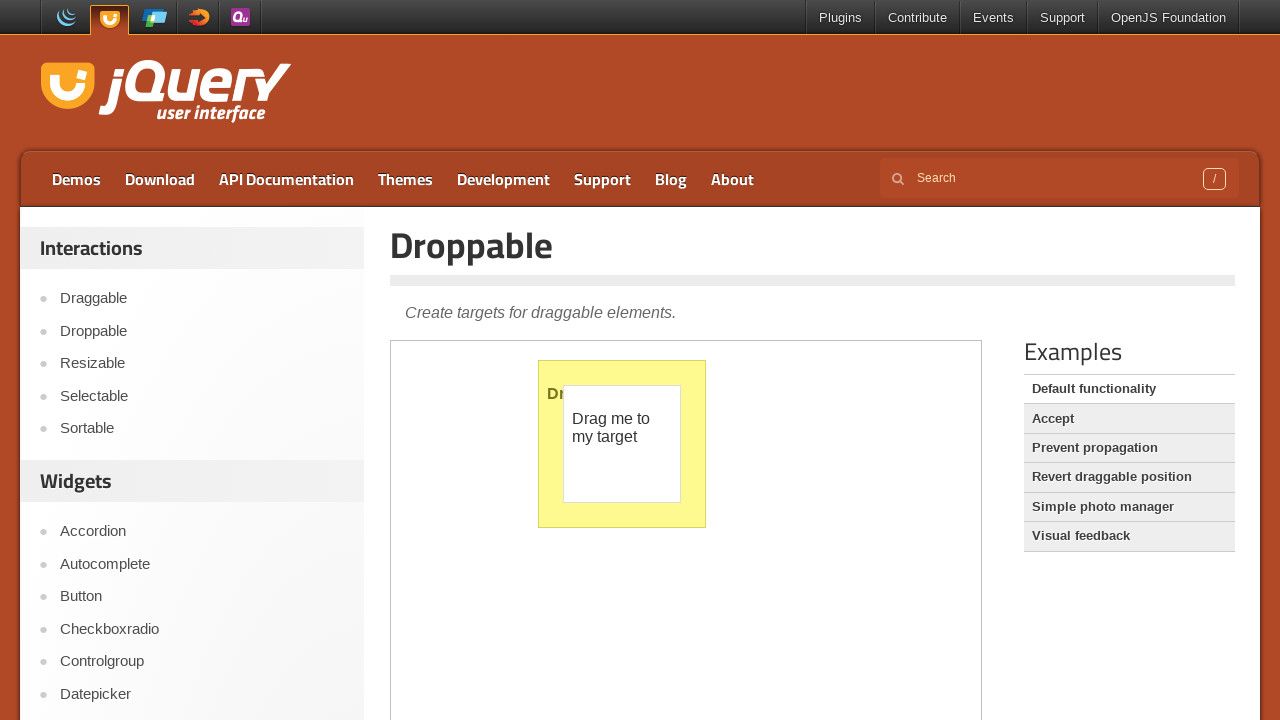